Tests a demo contact form by filling in full name, email, phone number, and message fields, then submitting and verifying the success message.

Starting URL: https://qavalidation.com/demo-form/?contact-form-hash=875a4285a37d67e2416c29f39cb2425c0d8d255c

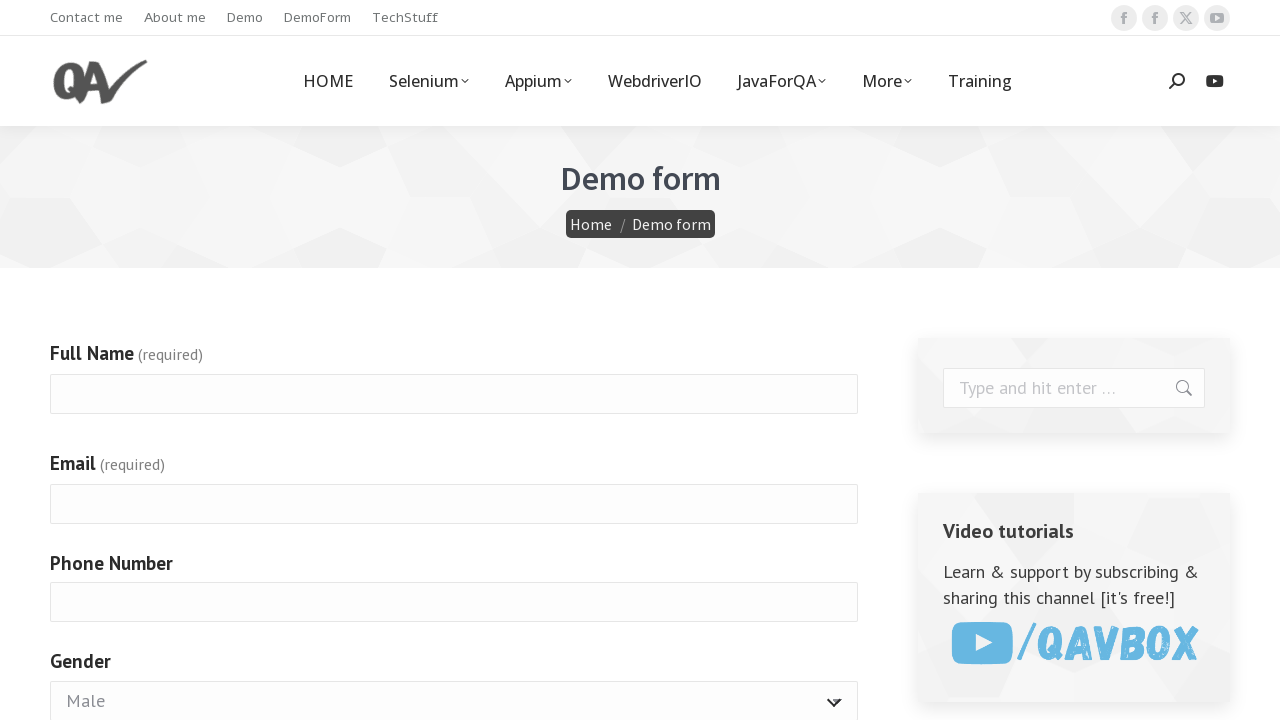

Filled full name field with 'John Doe' on input[name='g4072-fullname']
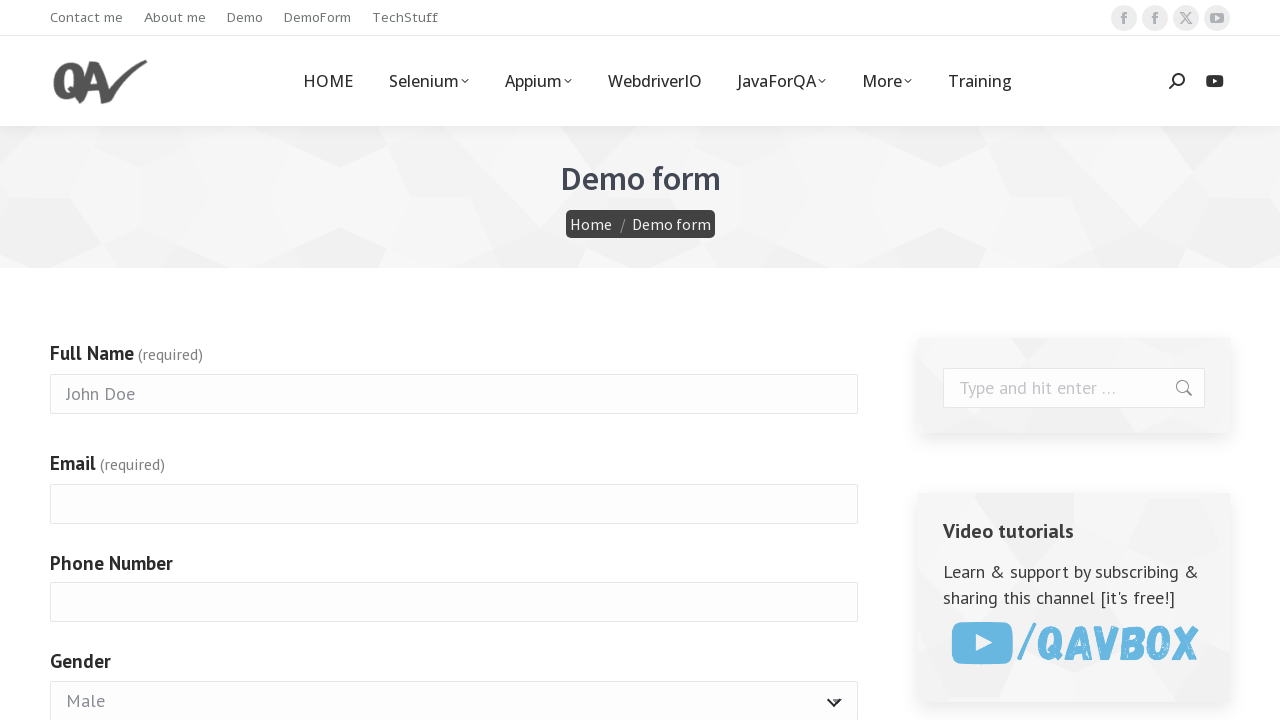

Filled email field with 'john.doe@example.com' on input[name='g4072-email']
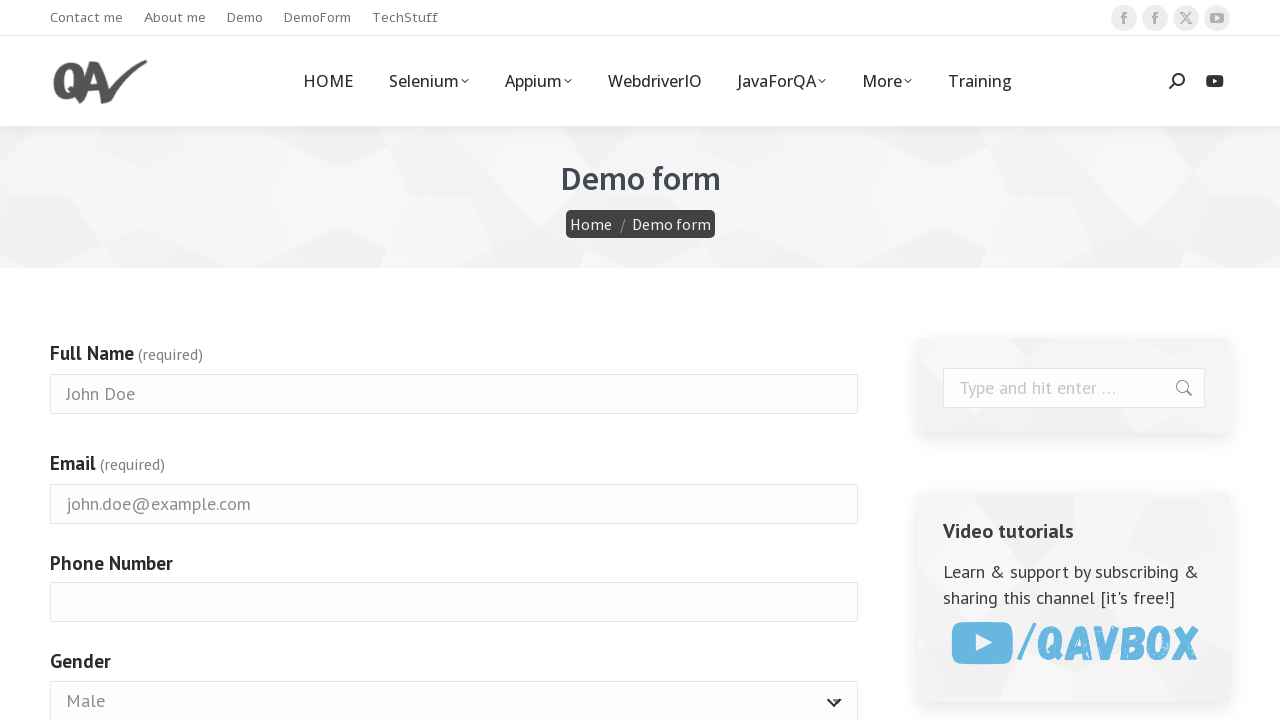

Filled phone number field with '3214567891' on input[name='g4072-phonenumber']
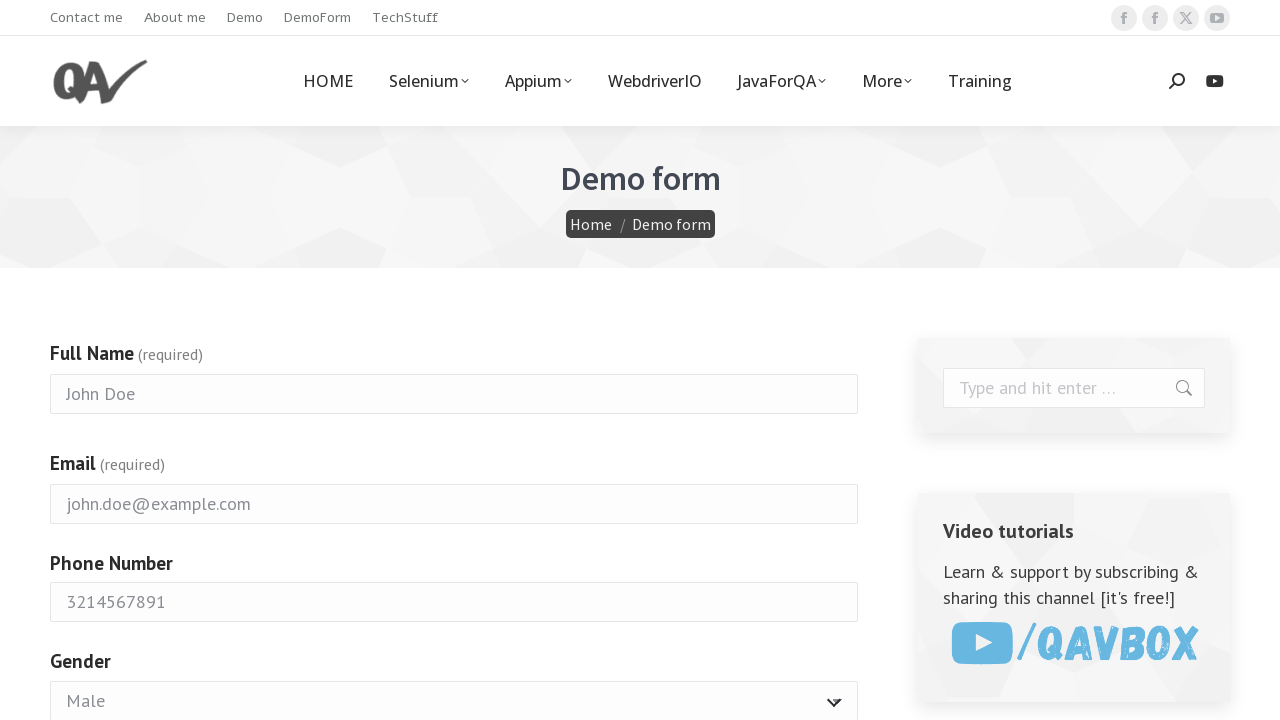

Filled message field with 'This is a test message.' on textarea[name='g4072-otherdetails']
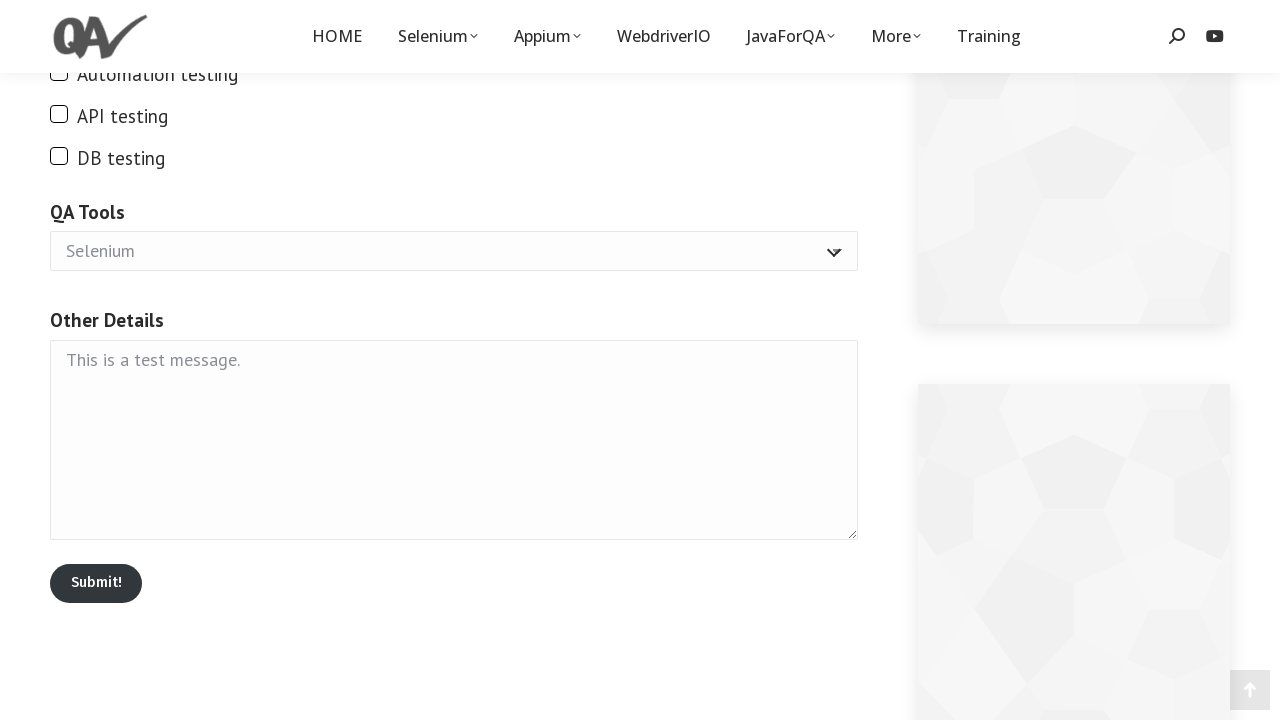

Clicked submit button to submit the form at (96, 583) on button[type='submit']
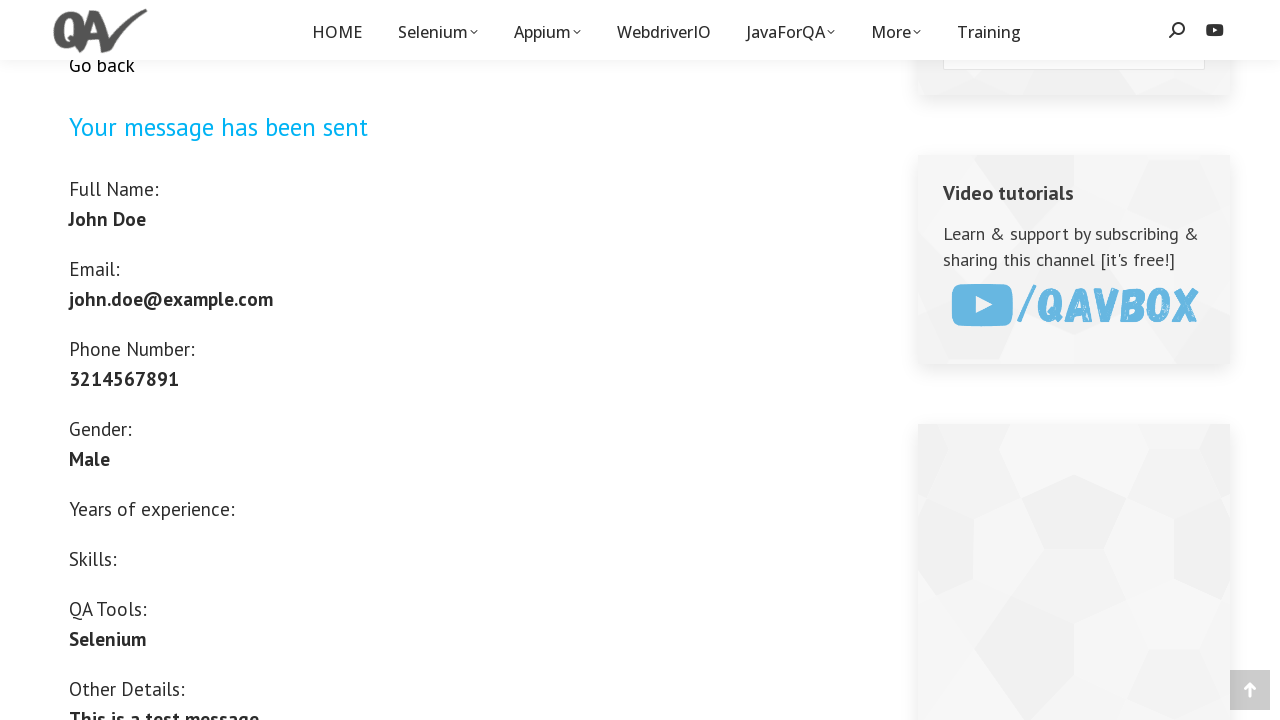

Success message appeared confirming form submission
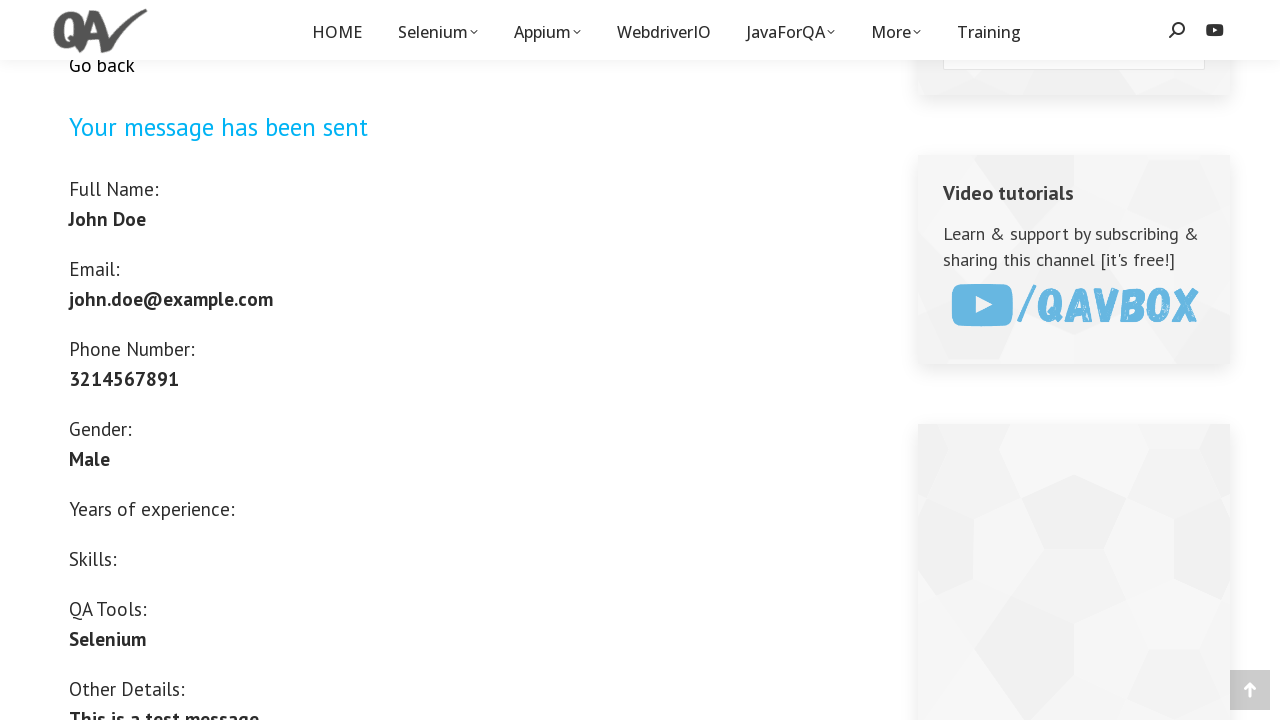

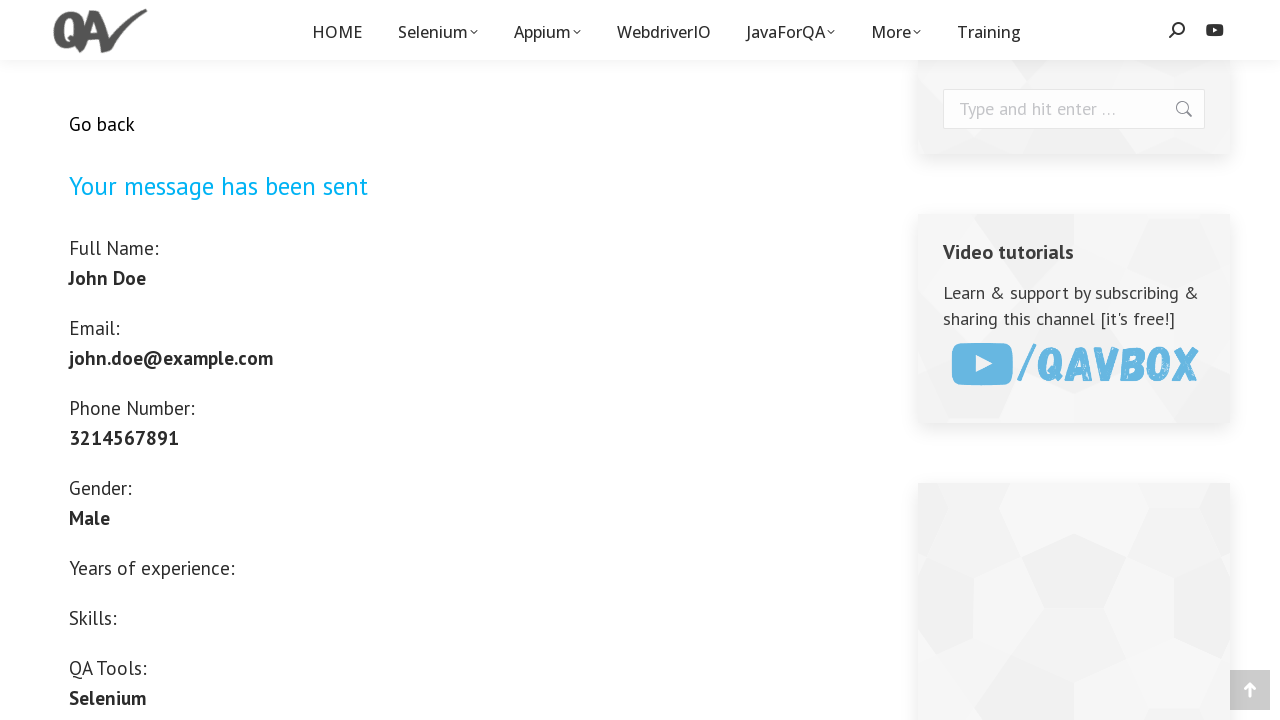